Tests JavaScript execution capability by finding a heading element on a test page and using JavaScript to modify its inner text asynchronously, then verifying the change was applied.

Starting URL: https://eviltester.github.io/synchole/collapseable.html

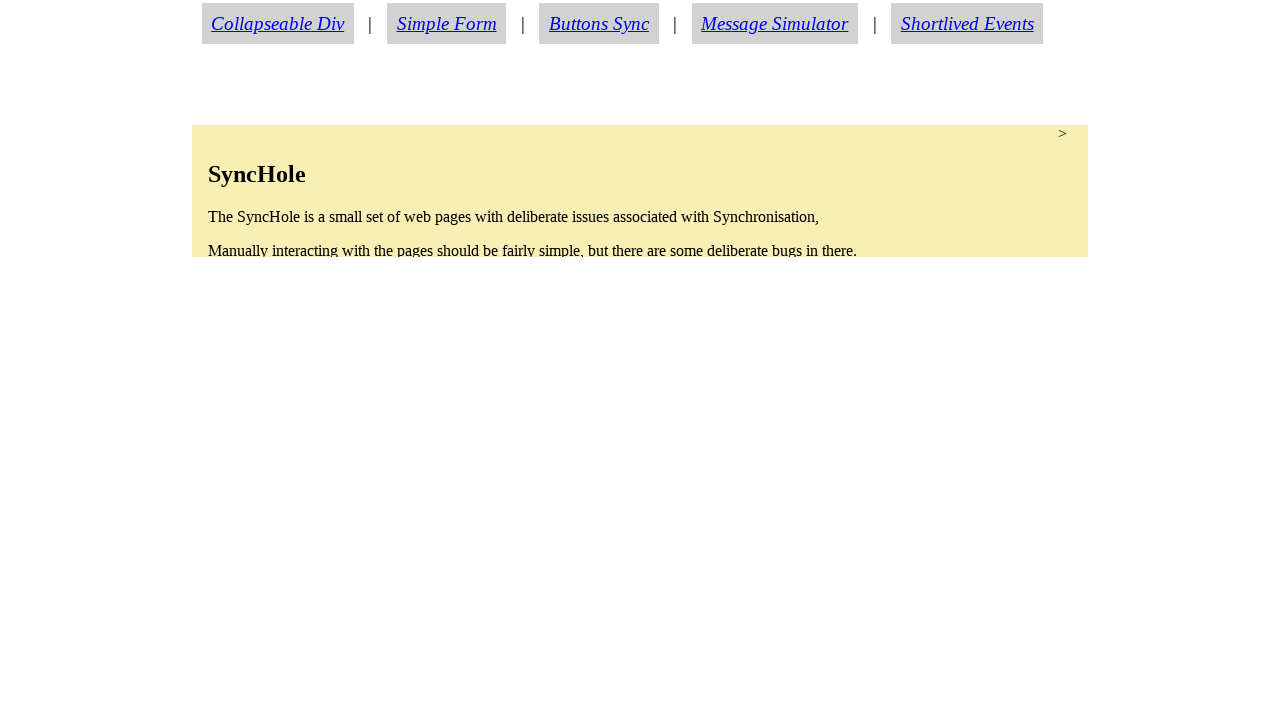

Waited for heading element (section.synchole > h2) to be present
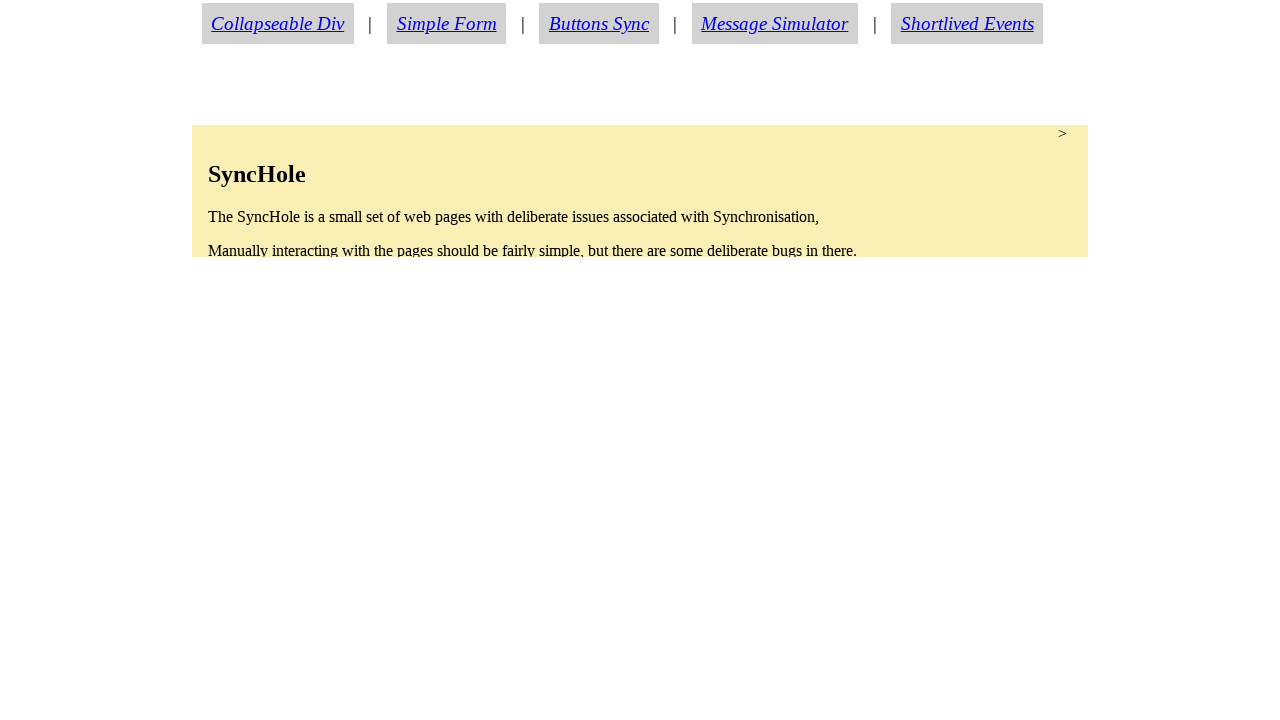

Executed JavaScript to asynchronously change heading text after 5 second delay
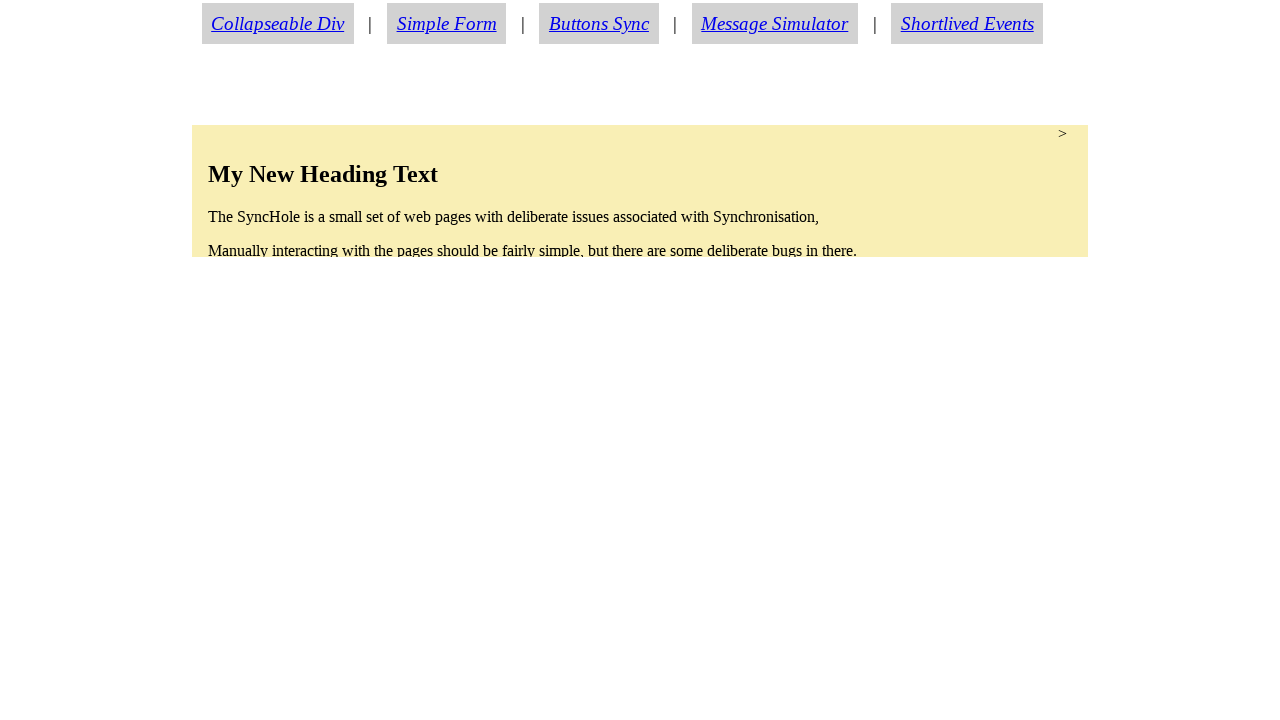

Verified heading text was successfully changed to 'My New Heading Text'
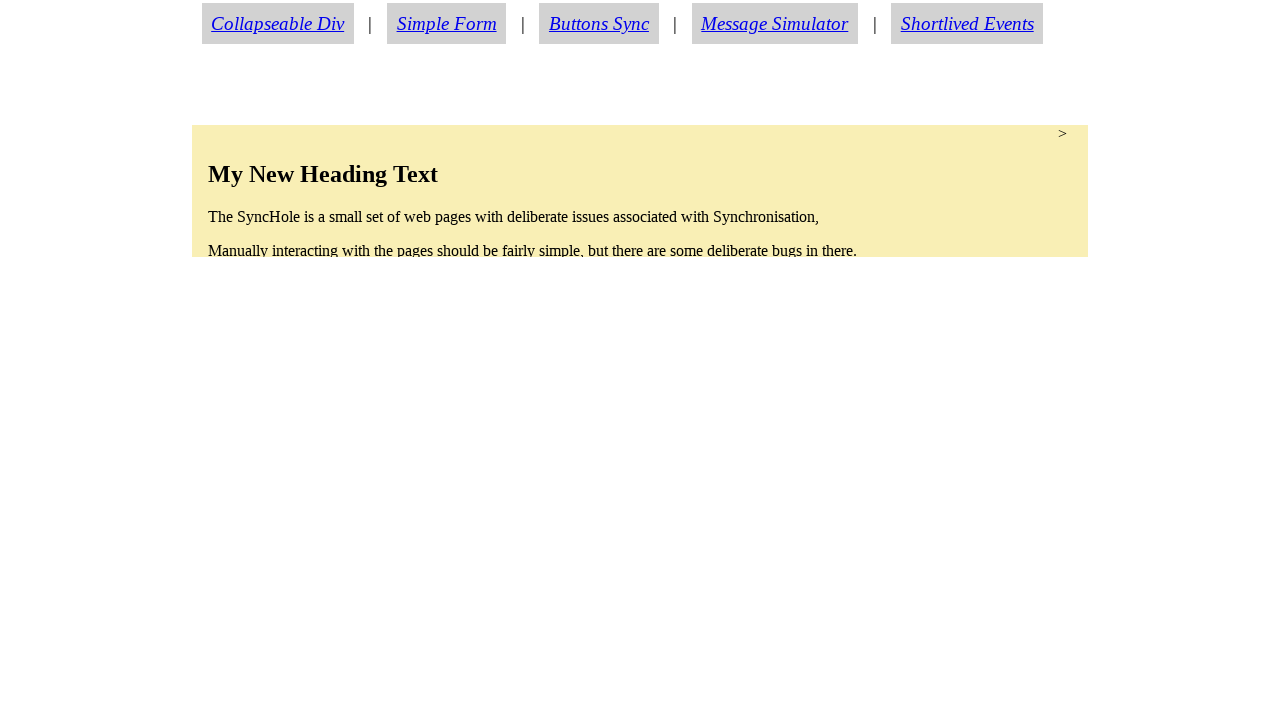

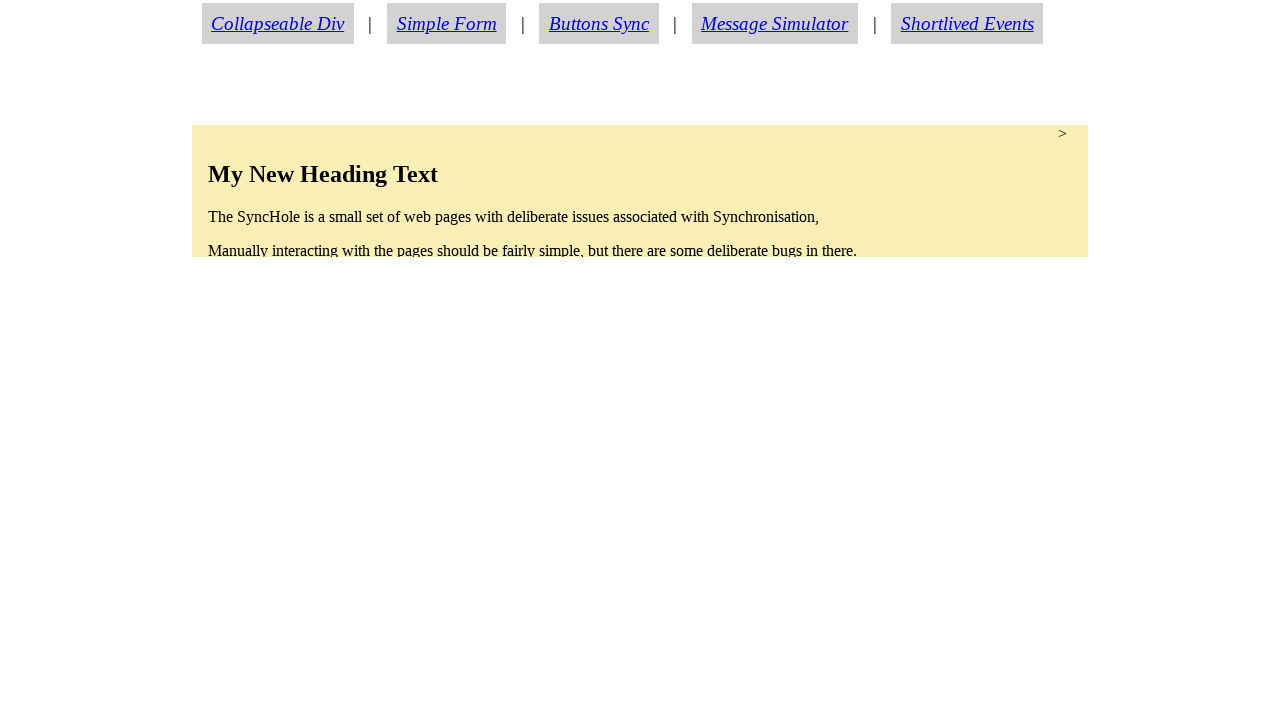